Tests iframe/frame switching functionality by navigating to a frames demo page and entering text into input fields located within different frames (Frame 1, Frame 2, and Frame 5).

Starting URL: https://ui.vision/demo/webtest/frames/

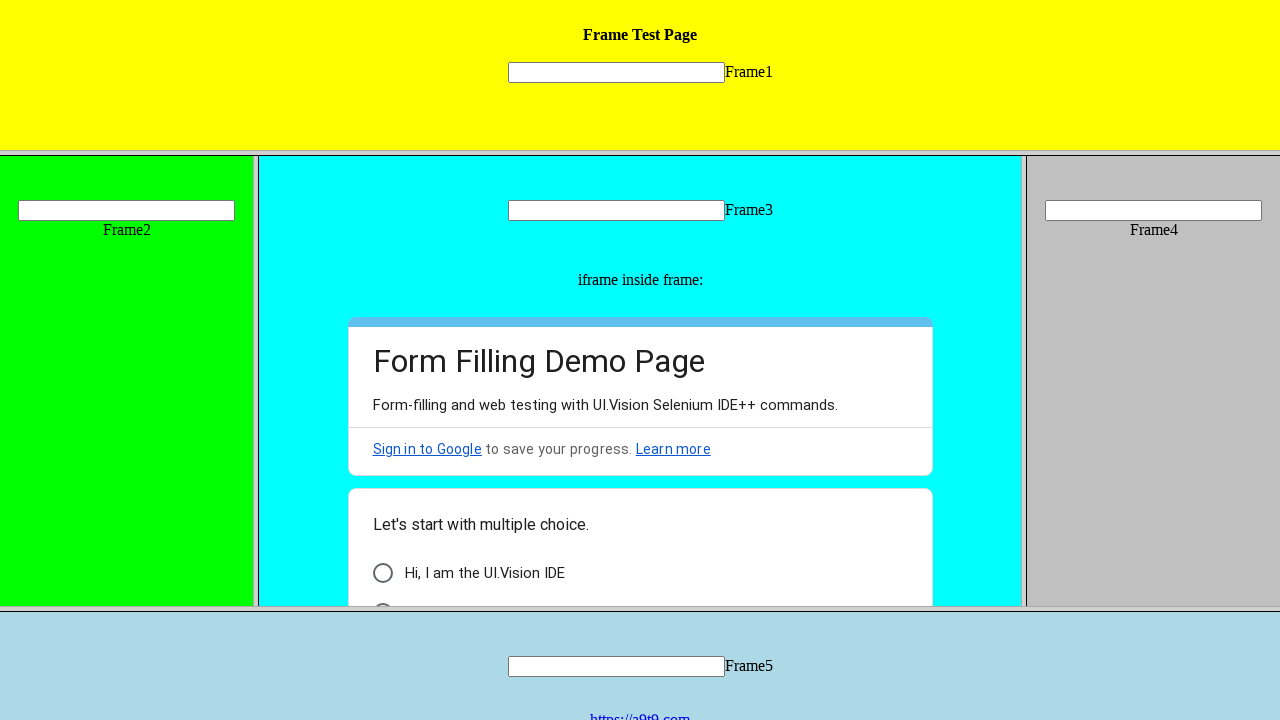

Waited for frame_1.html to be available
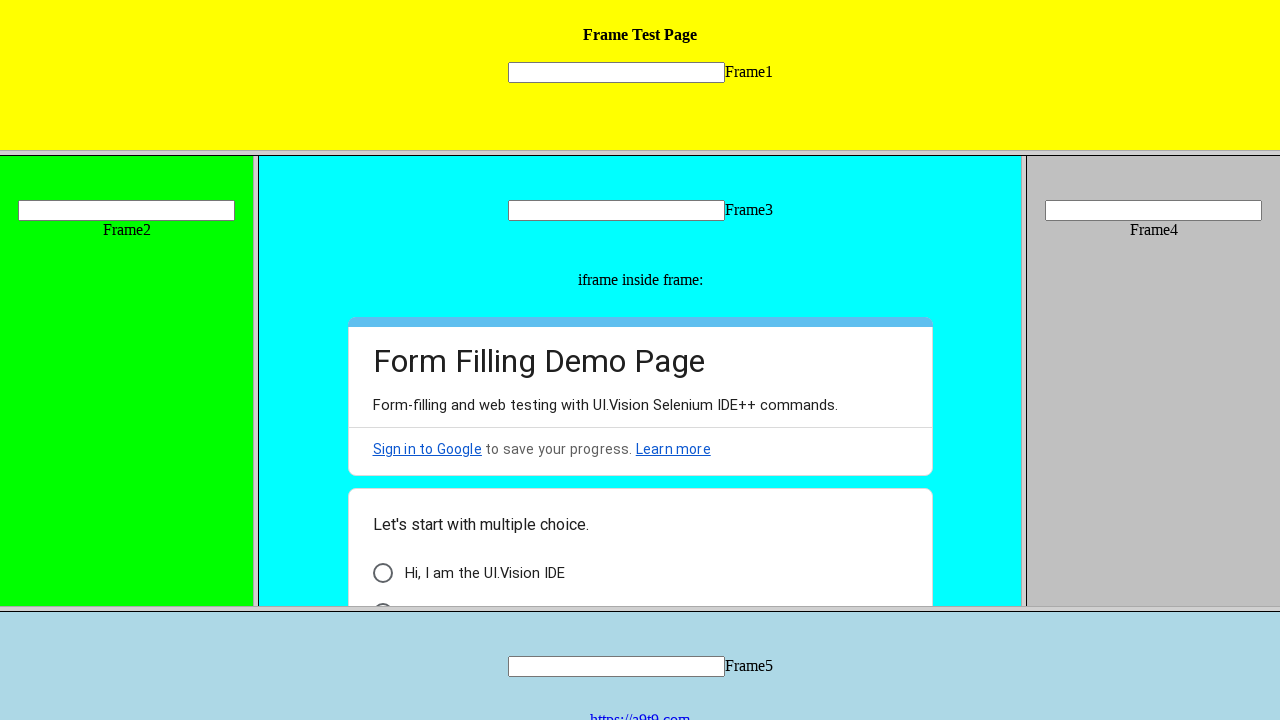

Located Frame One (frame_1.html)
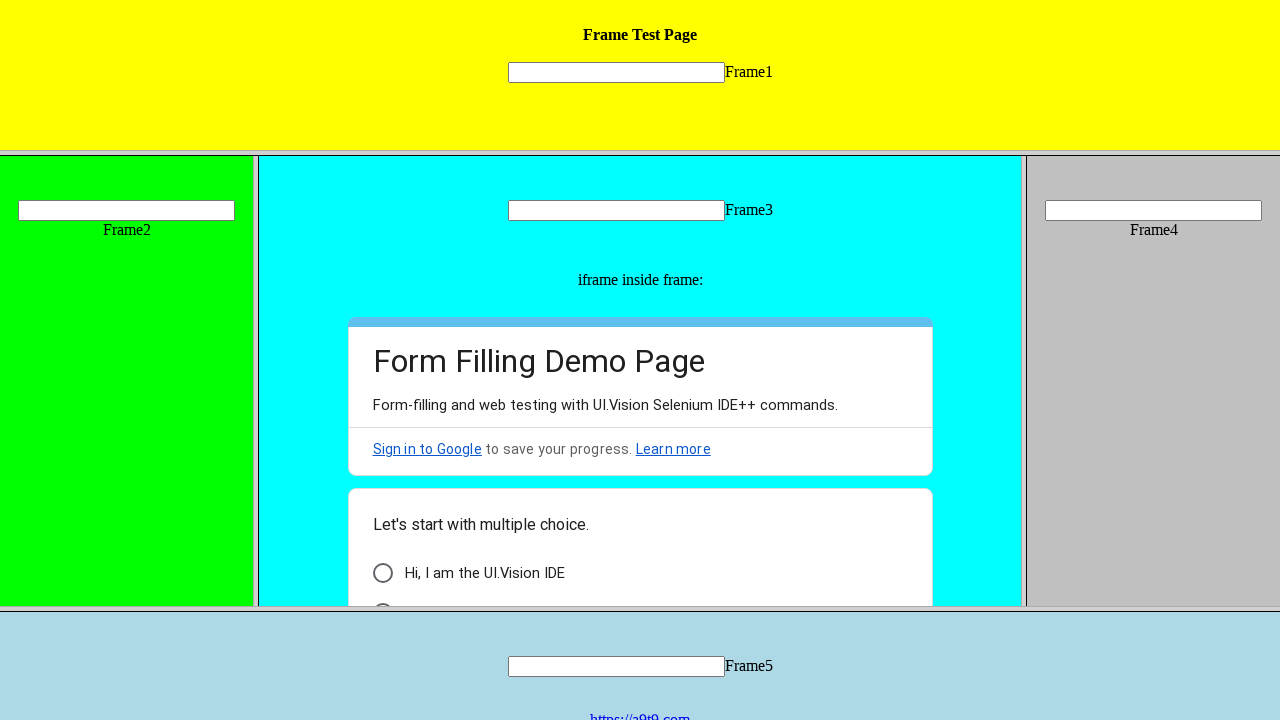

Entered 'Frame One' into input field in Frame One on frame[src='frame_1.html'] >> internal:control=enter-frame >> input[name='mytext1
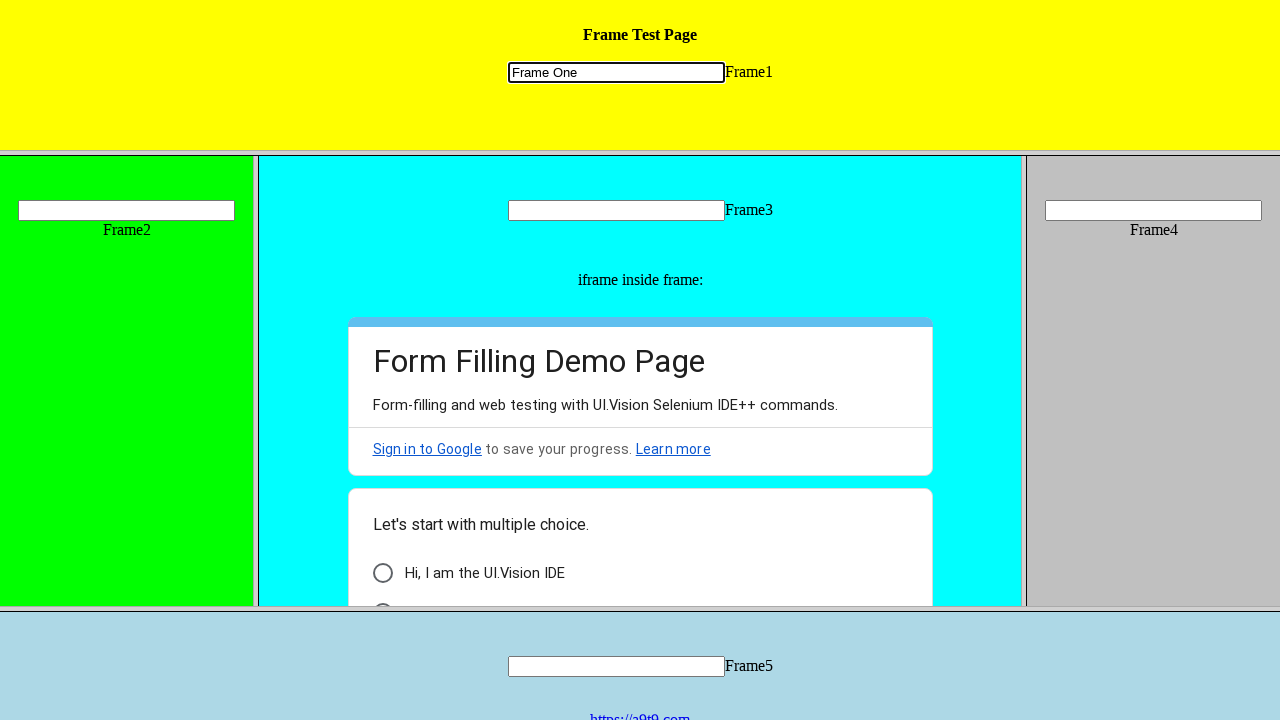

Located Frame Two (frame_2.html)
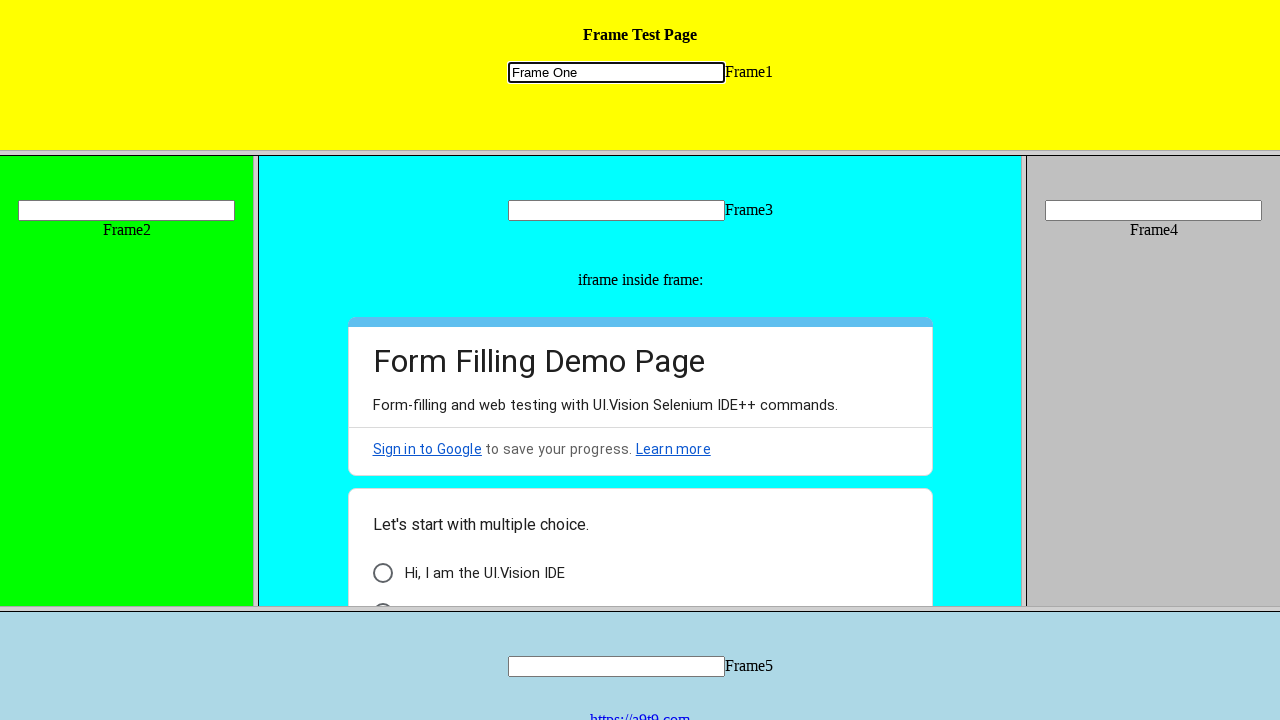

Entered 'Frame Two' into input field in Frame Two on frame[src='frame_2.html'] >> internal:control=enter-frame >> input[name='mytext2
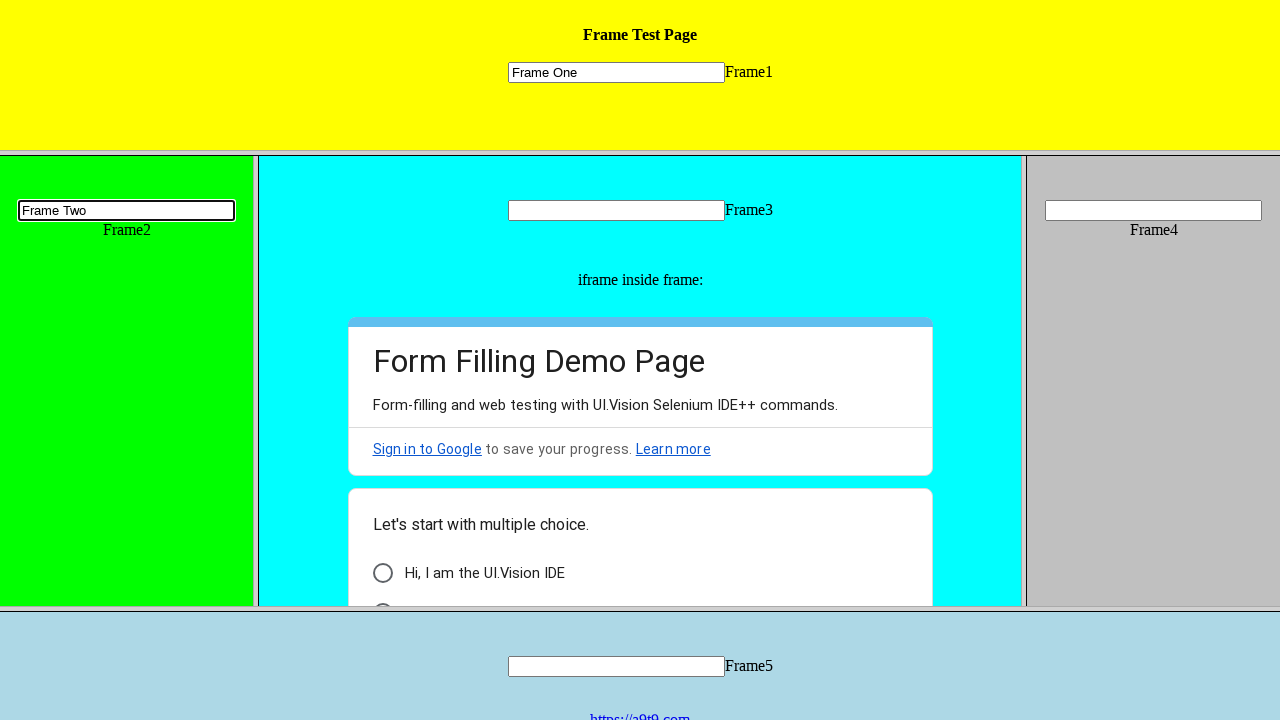

Located Frame Five (frame_5.html)
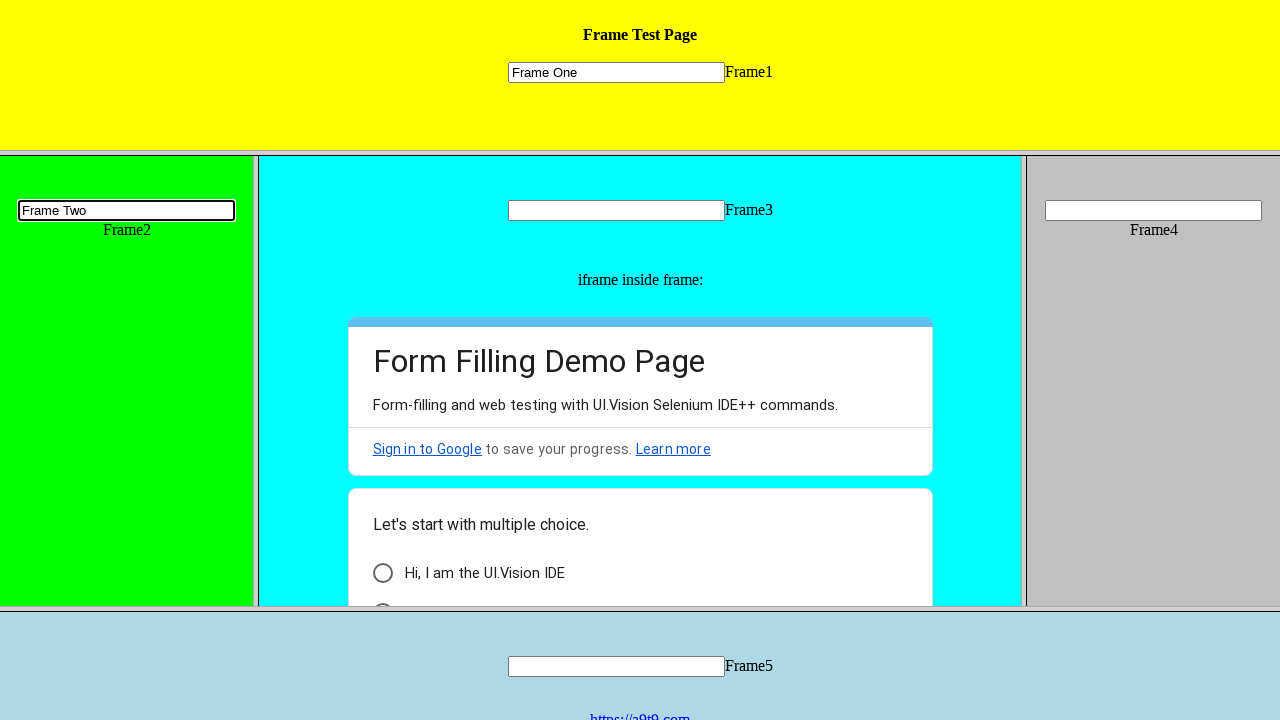

Entered 'Frame Five' into input field in Frame Five on frame[src='frame_5.html'] >> internal:control=enter-frame >> input[name='mytext5
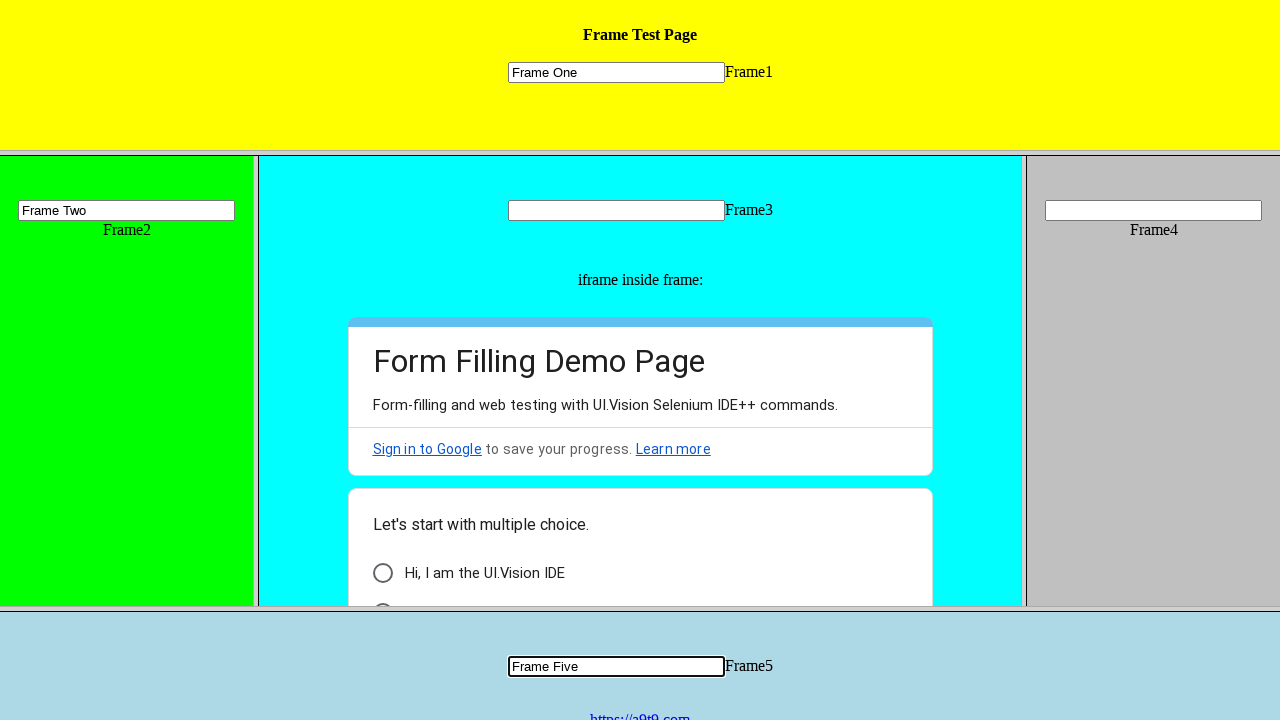

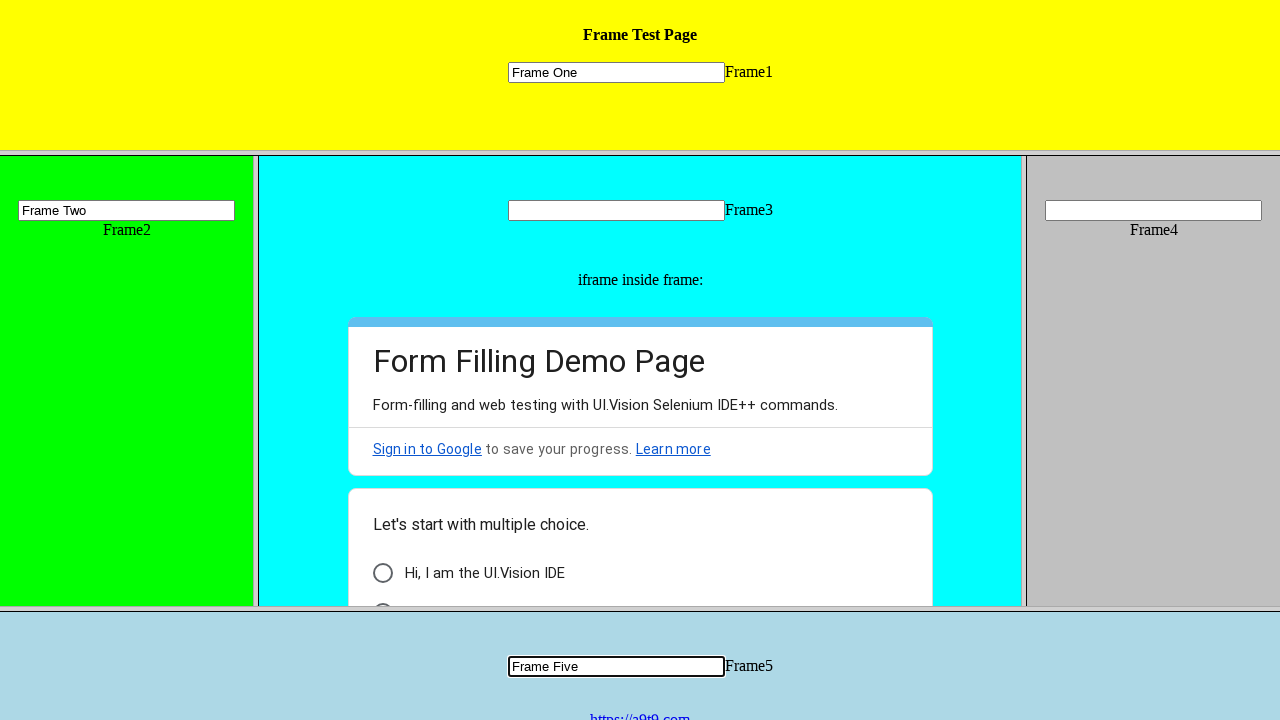